Tests input field interactions including filling text, typing with keyboard, pressing Tab, and verifying disabled/editable states of input elements.

Starting URL: https://letcode.in/edit

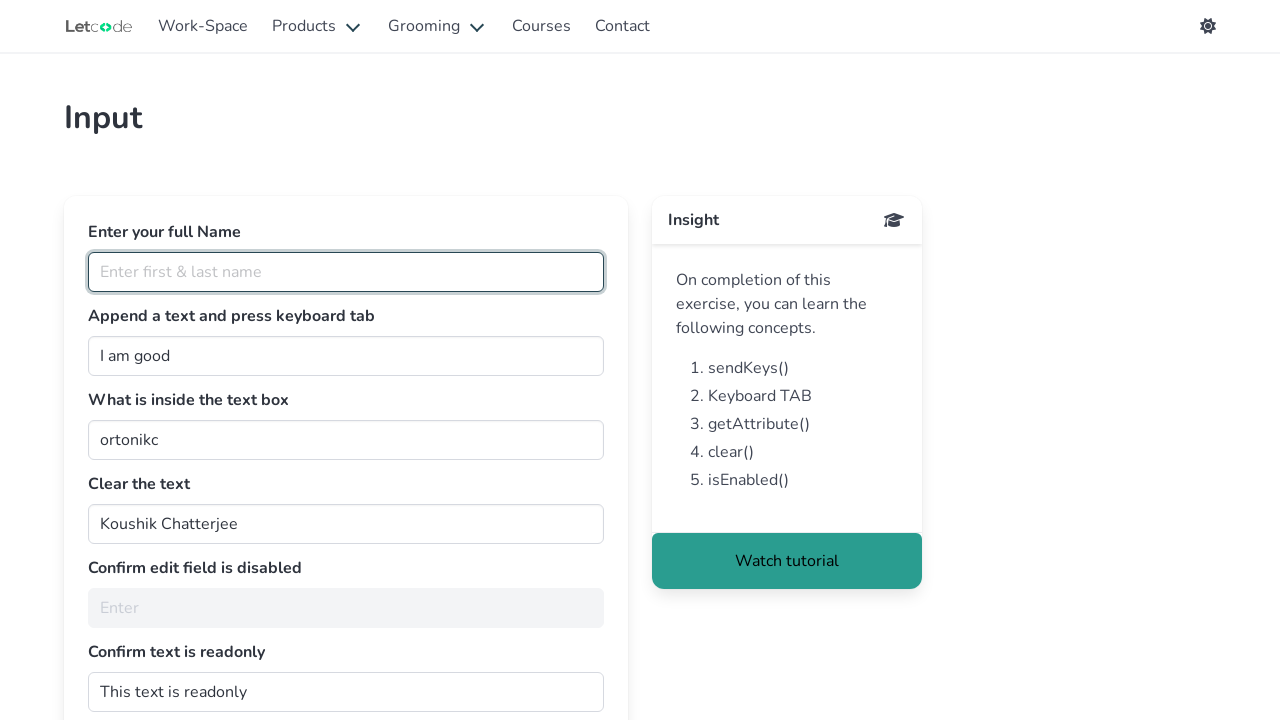

Filled full name field with 'Huabo He' on #fullName
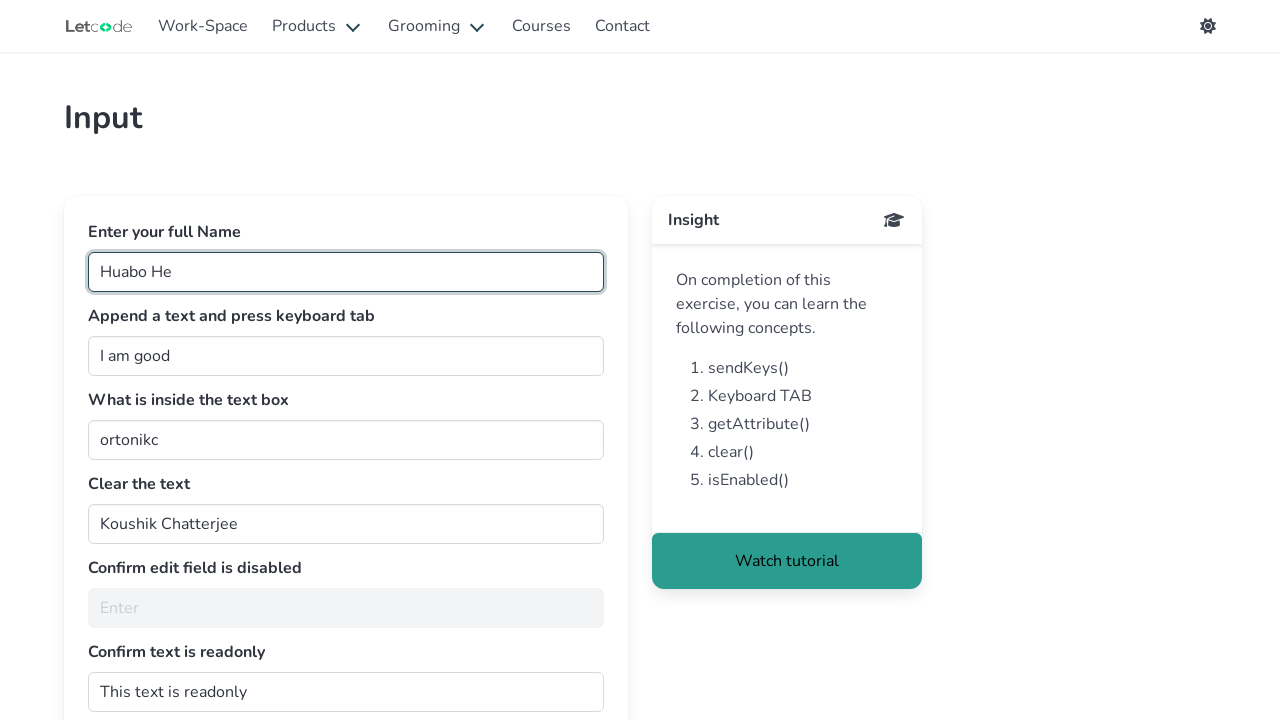

Focused on join field on #join
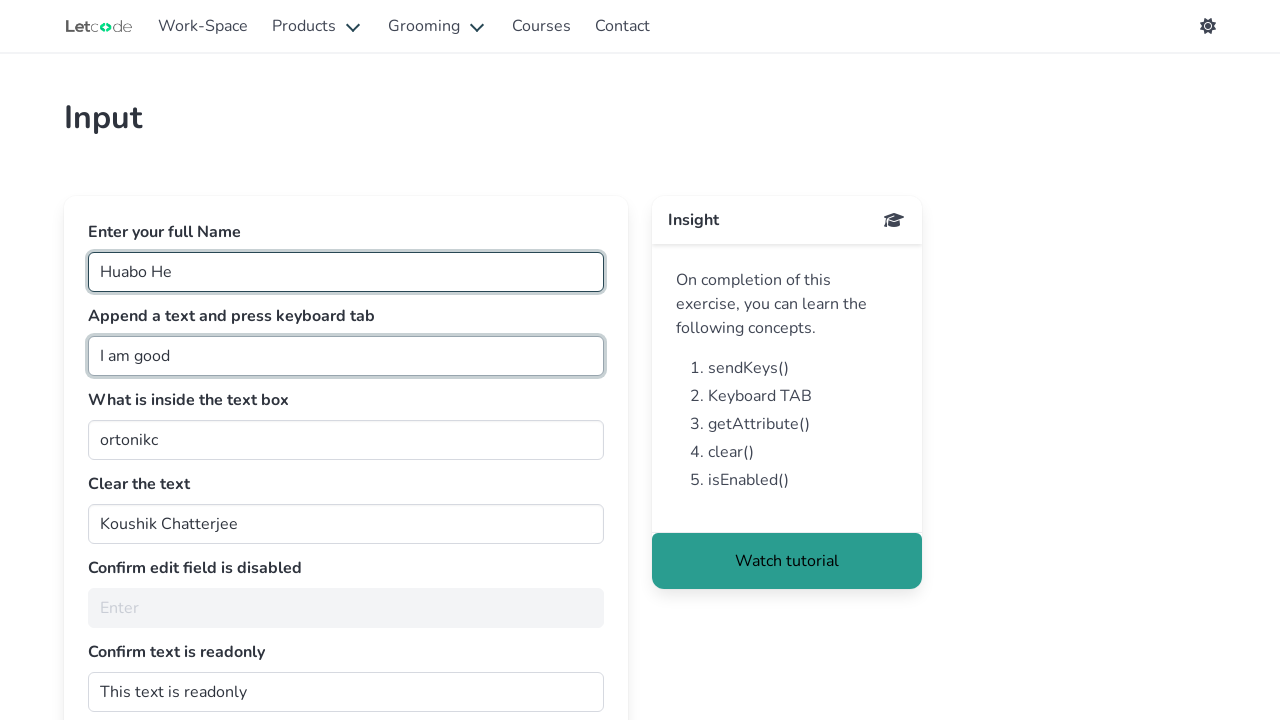

Pressed End key to move cursor to end of join field
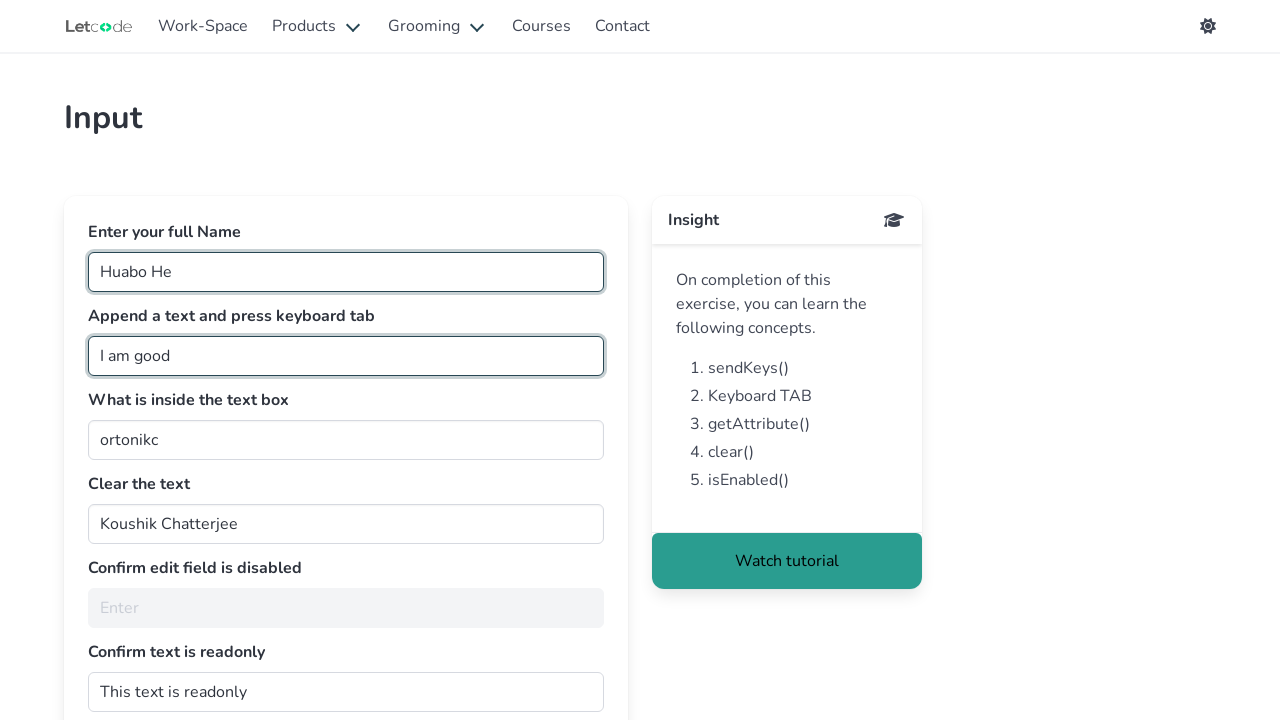

Typed ' Human' in join field on #join
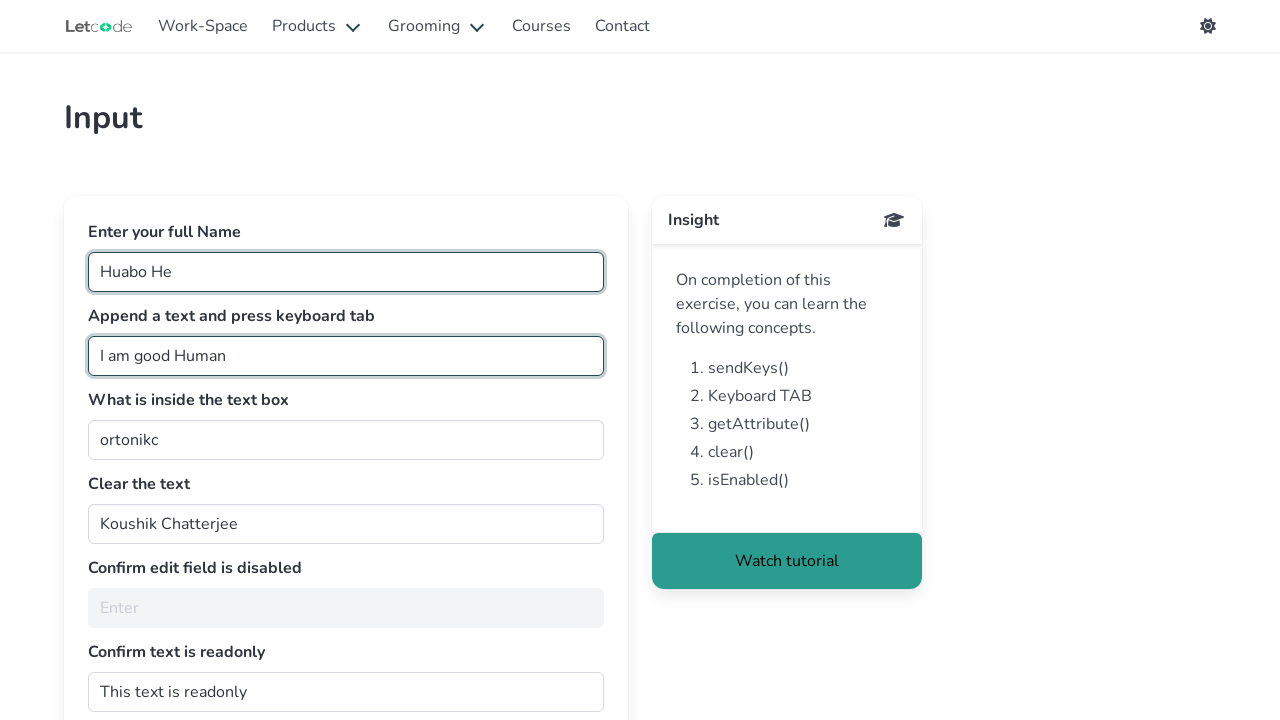

Pressed Tab key to move to next field
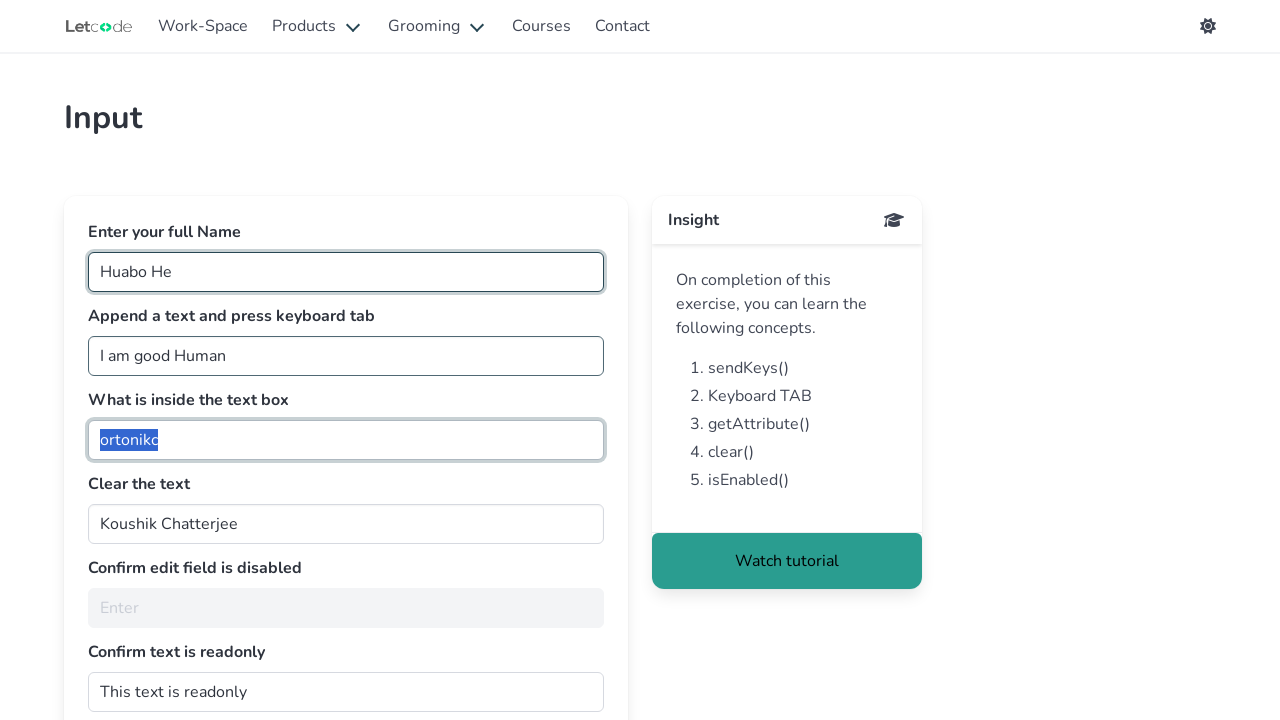

Verified getMe field has value 'ortonikc'
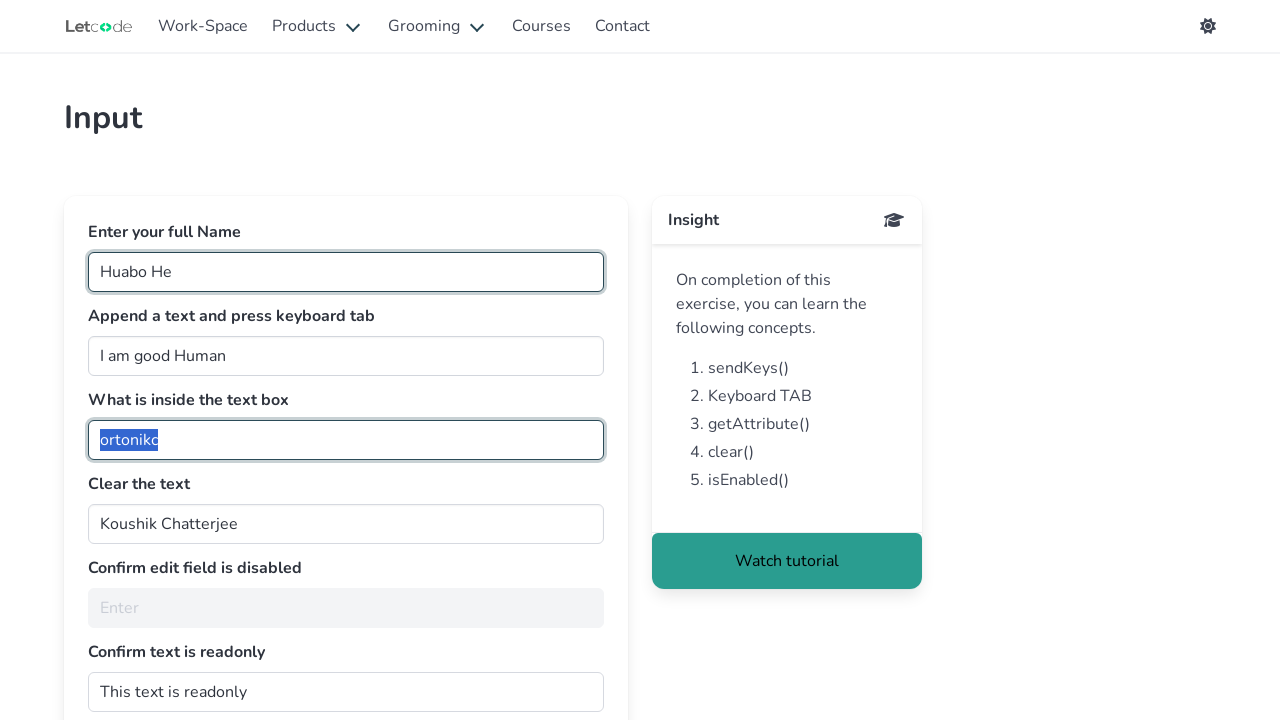

Cleared field with value 'Koushik Chatterjee' on //input[@value='Koushik Chatterjee']
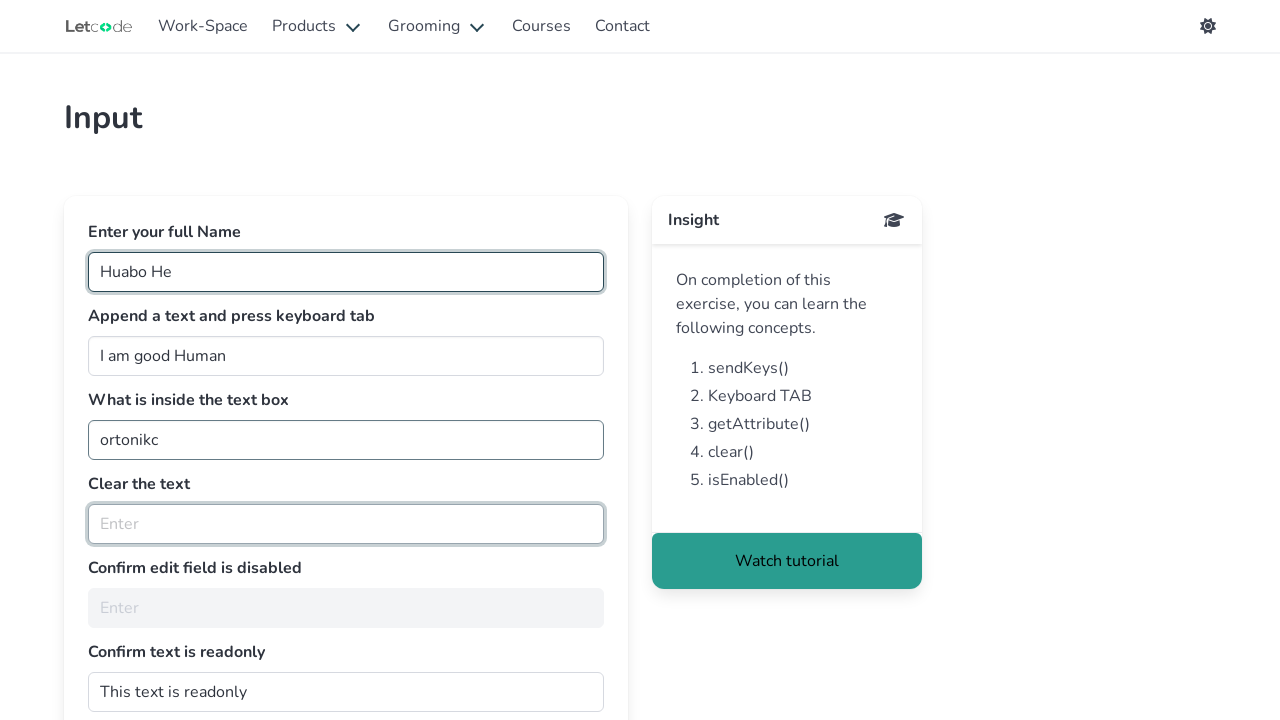

Verified noEdit field is disabled
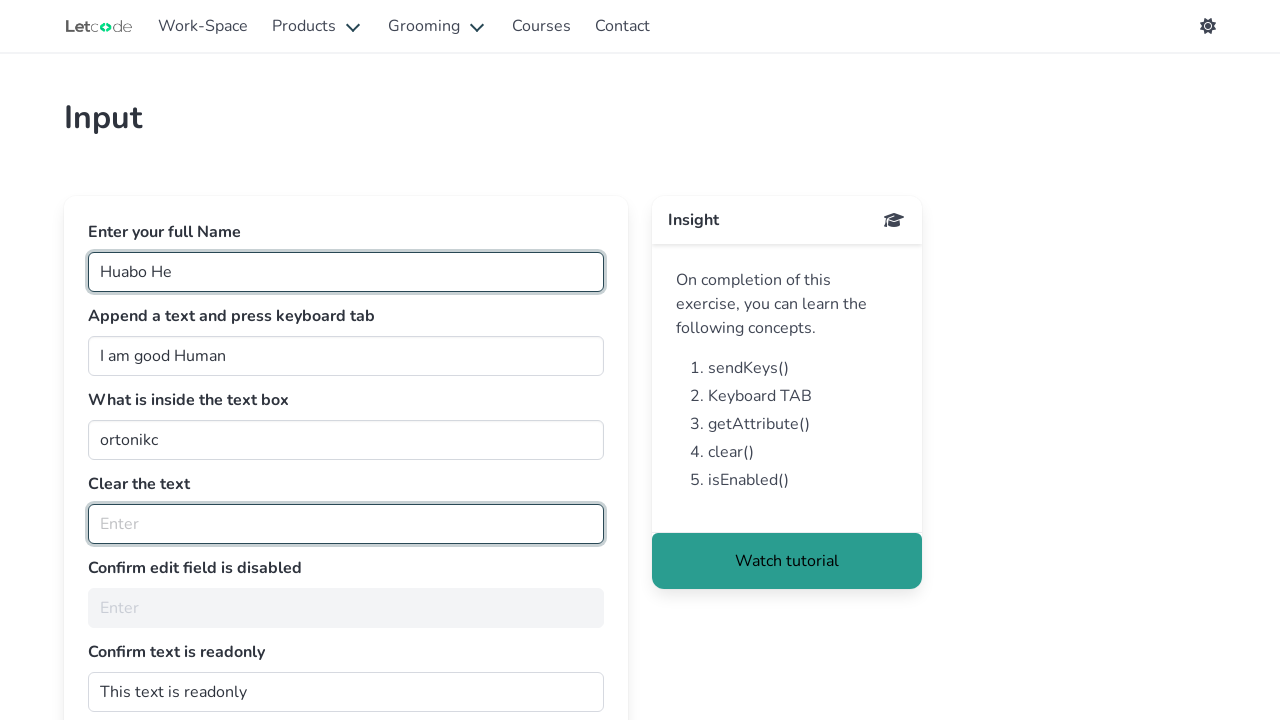

Verified dontwrite field is not editable
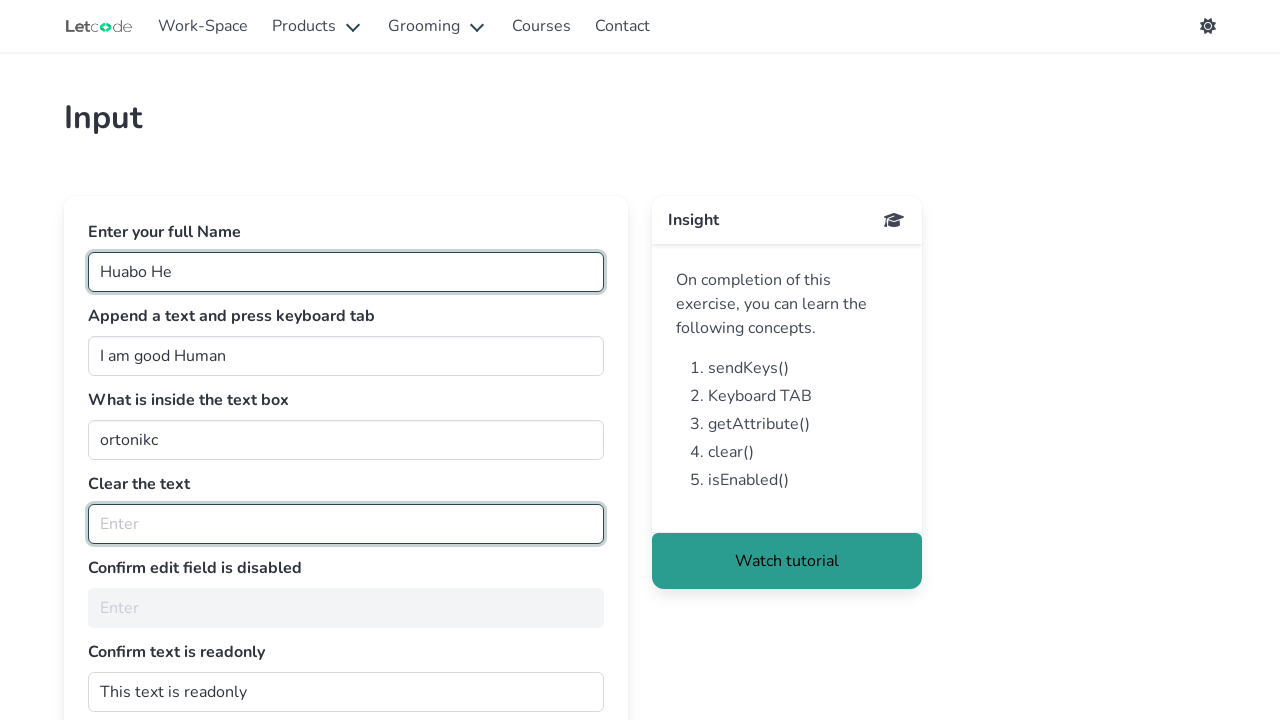

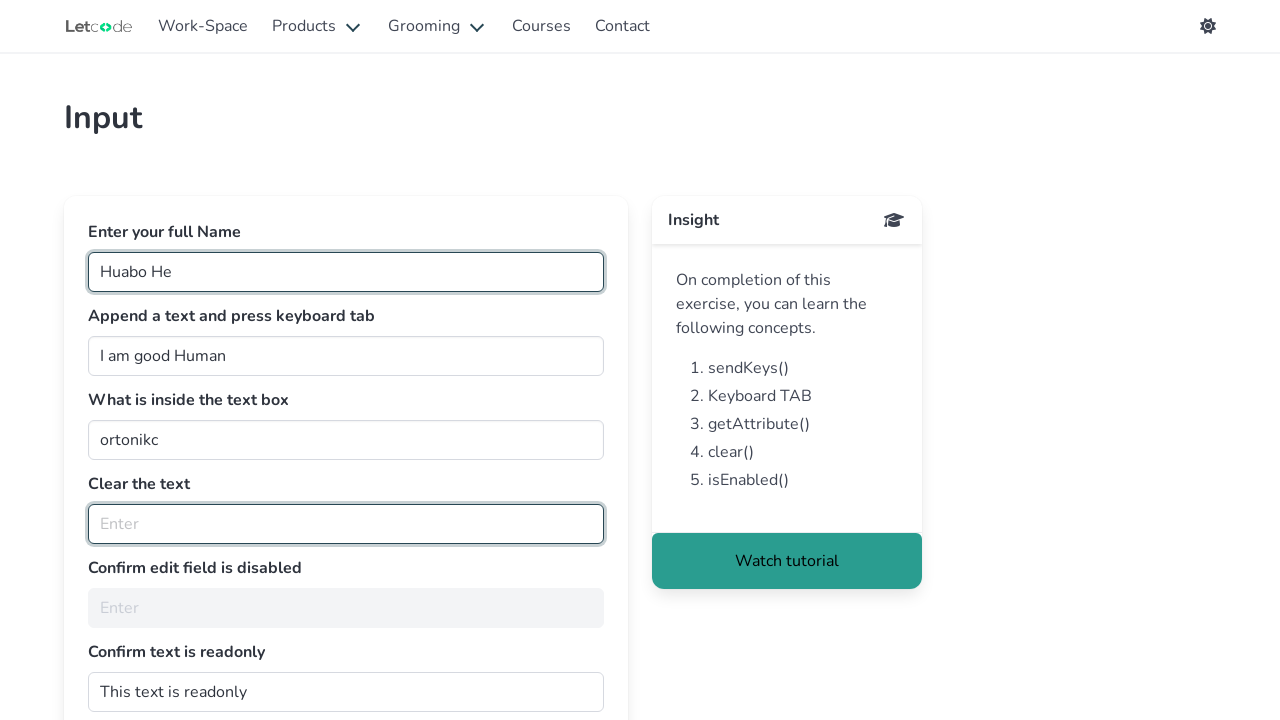